Tests the search functionality on Python.org by entering a search query and clicking the submit button

Starting URL: https://www.python.org

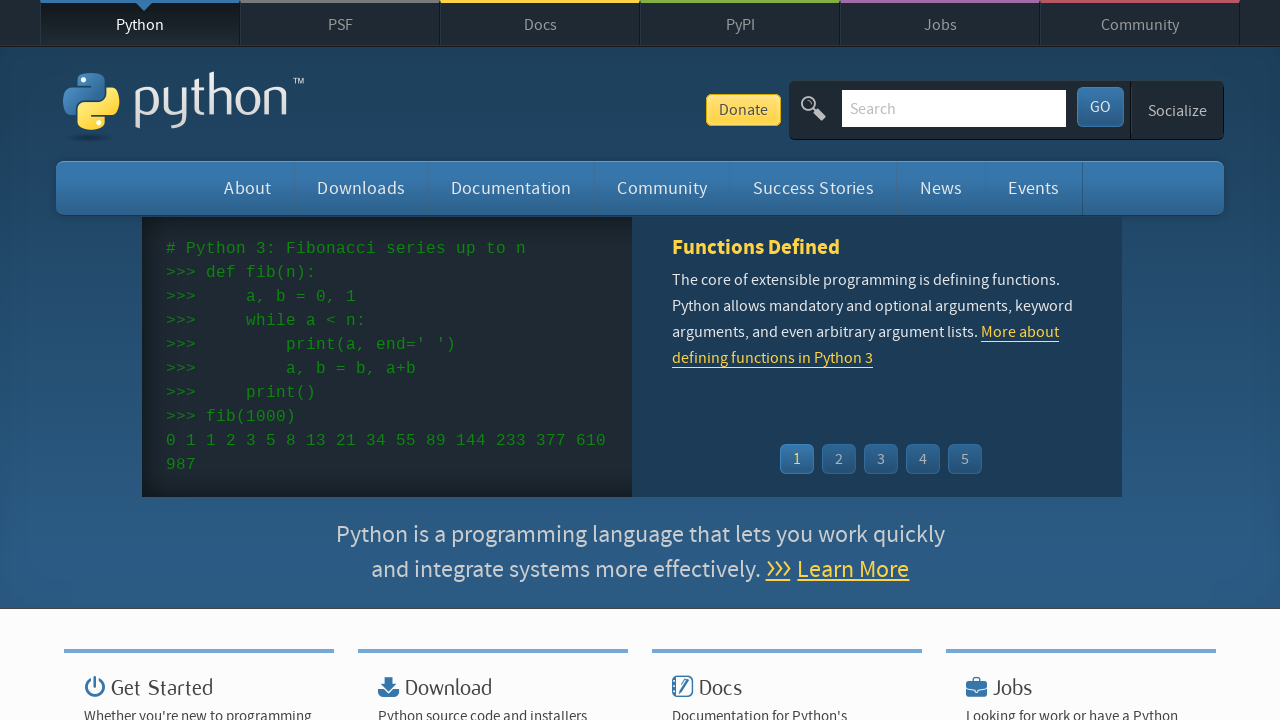

Filled search bar with 'getting started with python' on input[name='q']
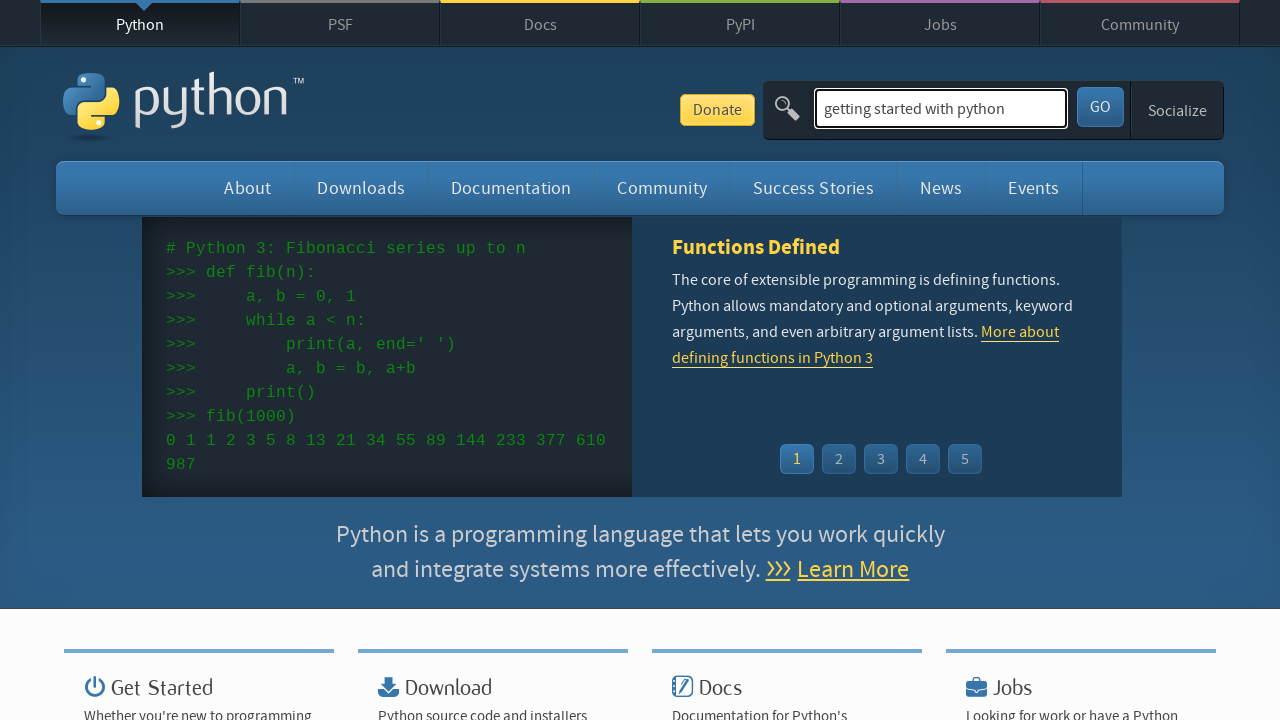

Clicked submit button to perform search at (1100, 107) on #submit
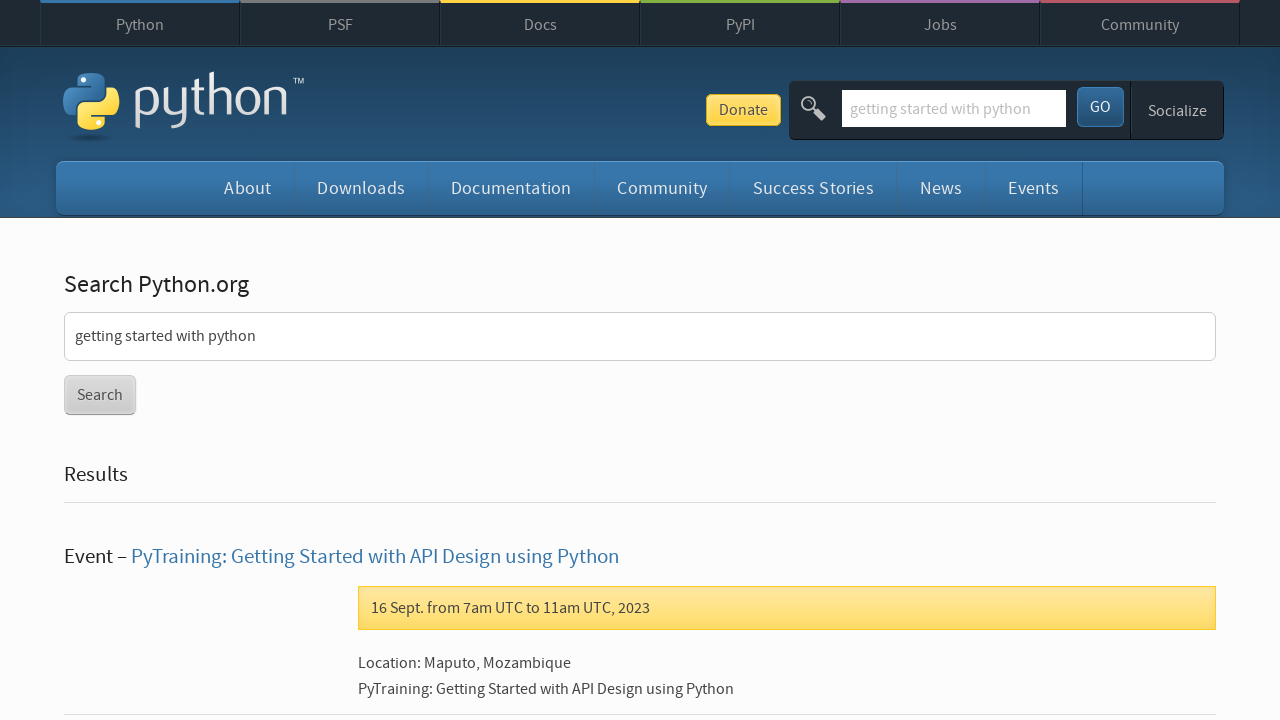

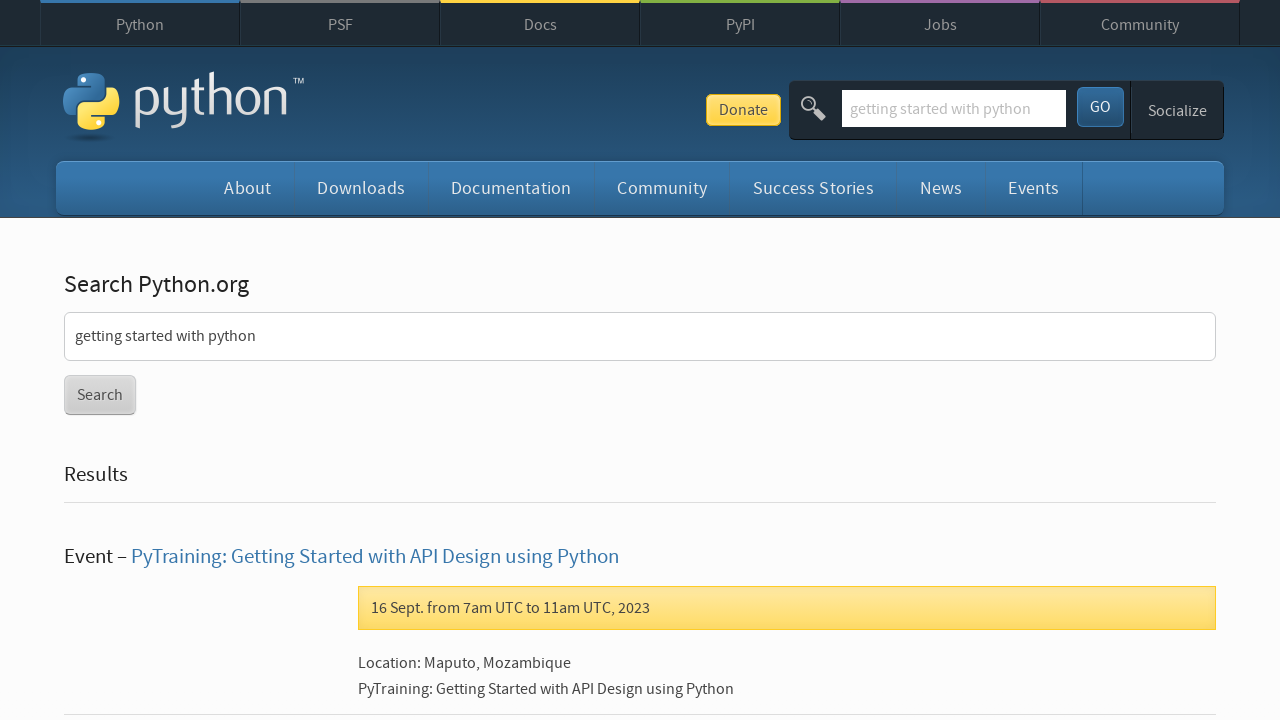